Tests iframe handling by switching between multiple frames on a practice page, filling form fields in each frame, selecting dropdown values, and clicking links within nested iframes.

Starting URL: https://www.hyrtutorials.com/p/frames-practice.html

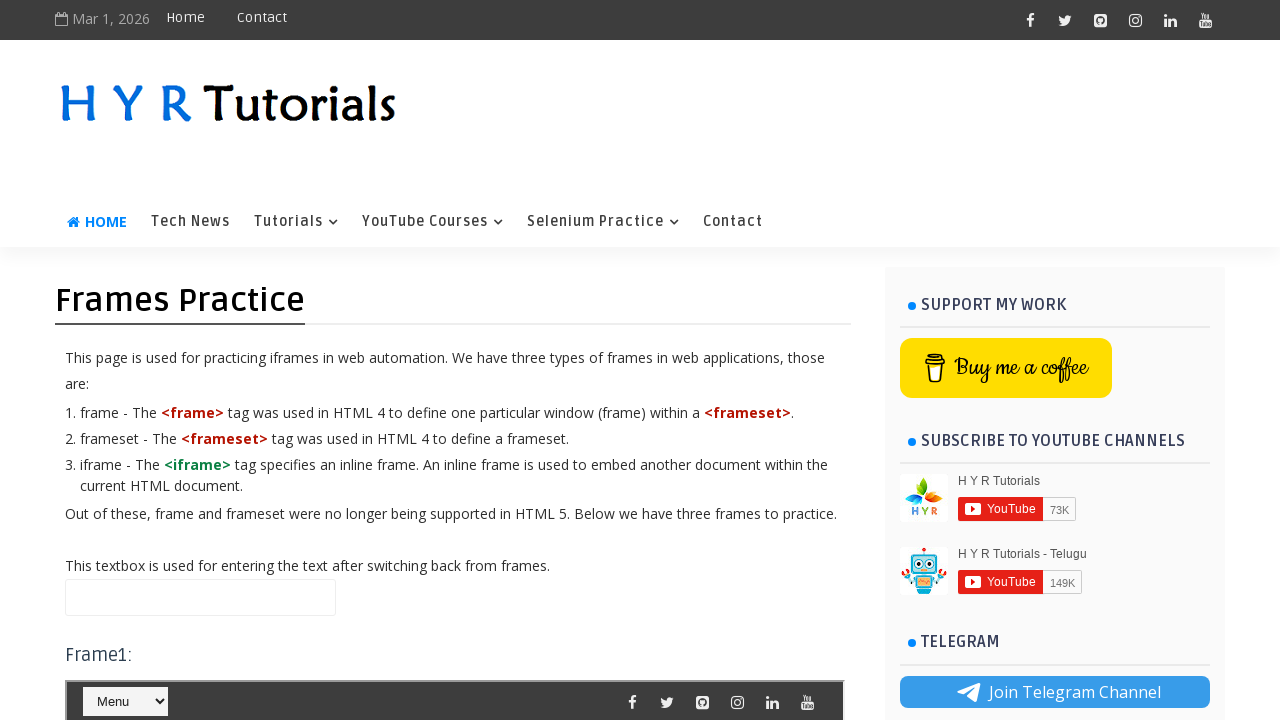

Filled name field on main page with 'i am gowtham reddy' on input#name
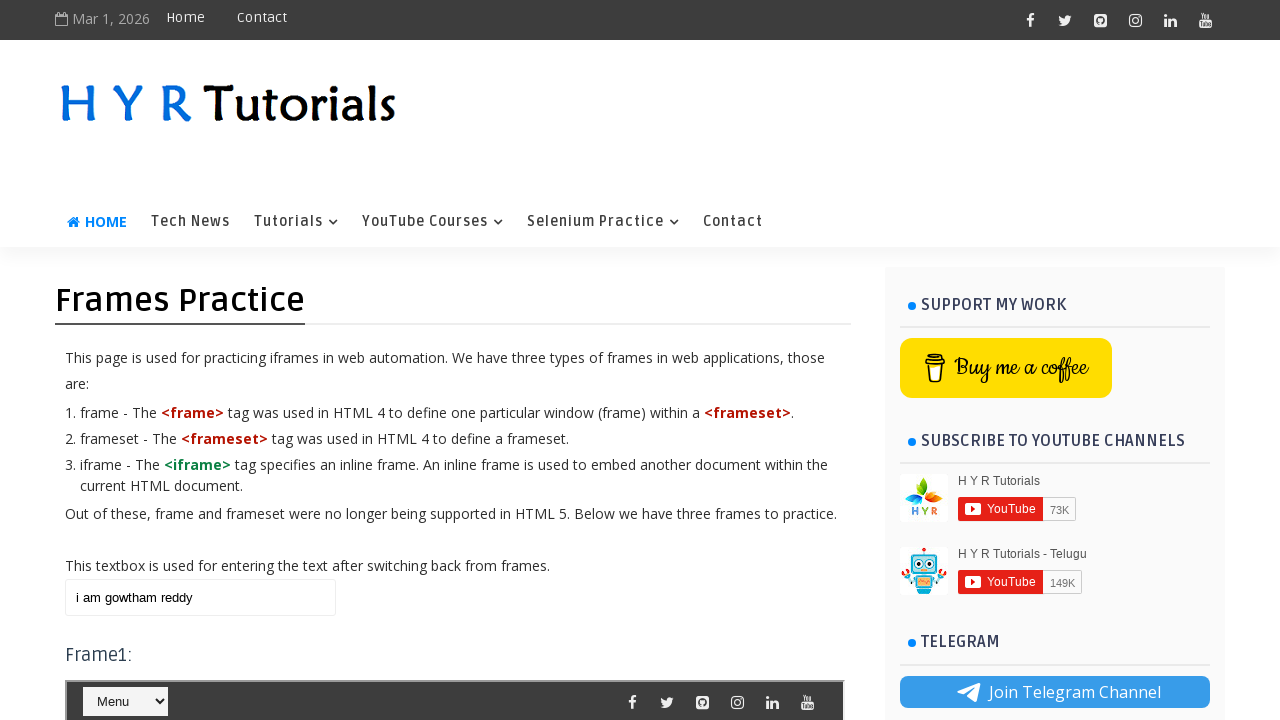

Located first iframe (frm1)
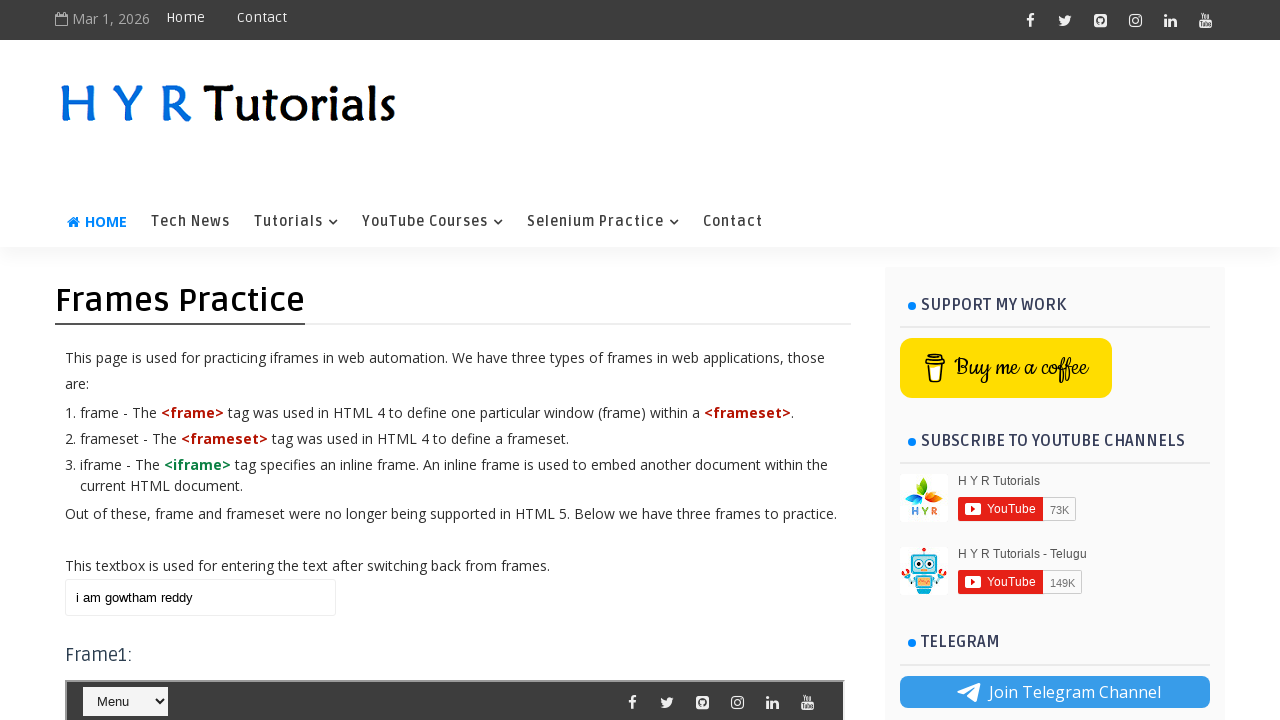

Selected 'Java' from course dropdown in first iframe on iframe#frm1 >> internal:control=enter-frame >> select#course
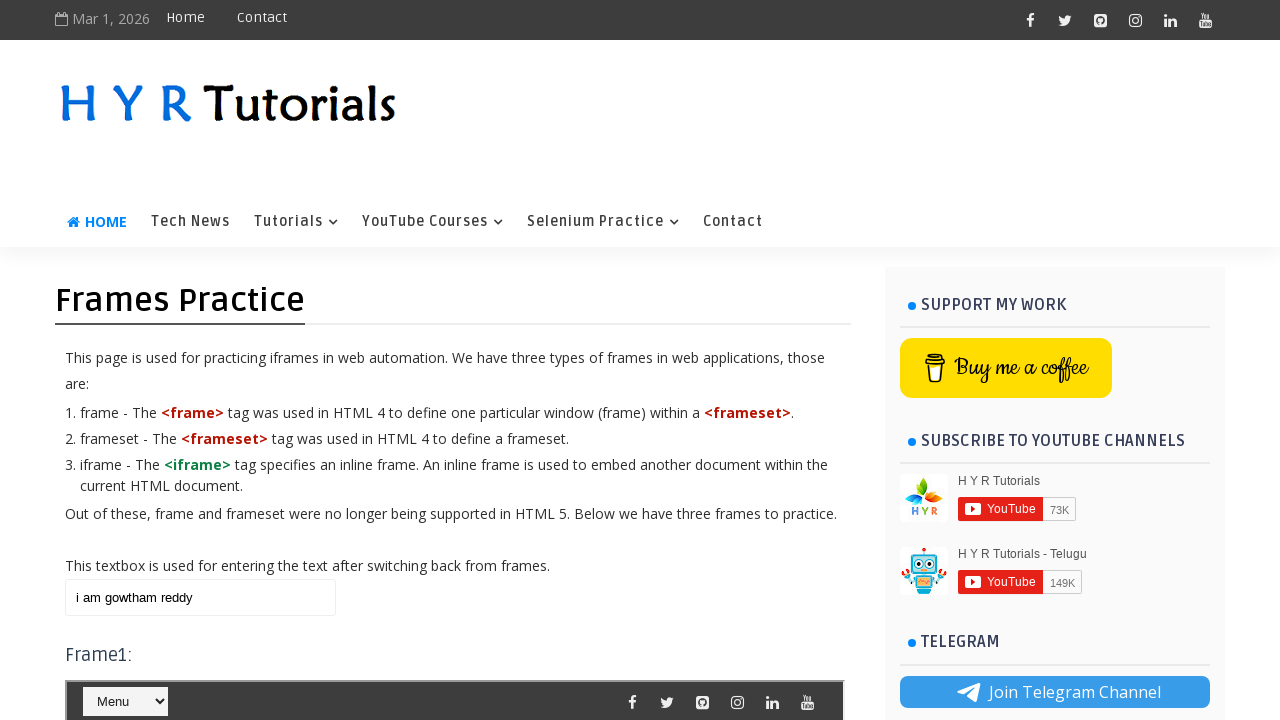

Located second iframe (frm2)
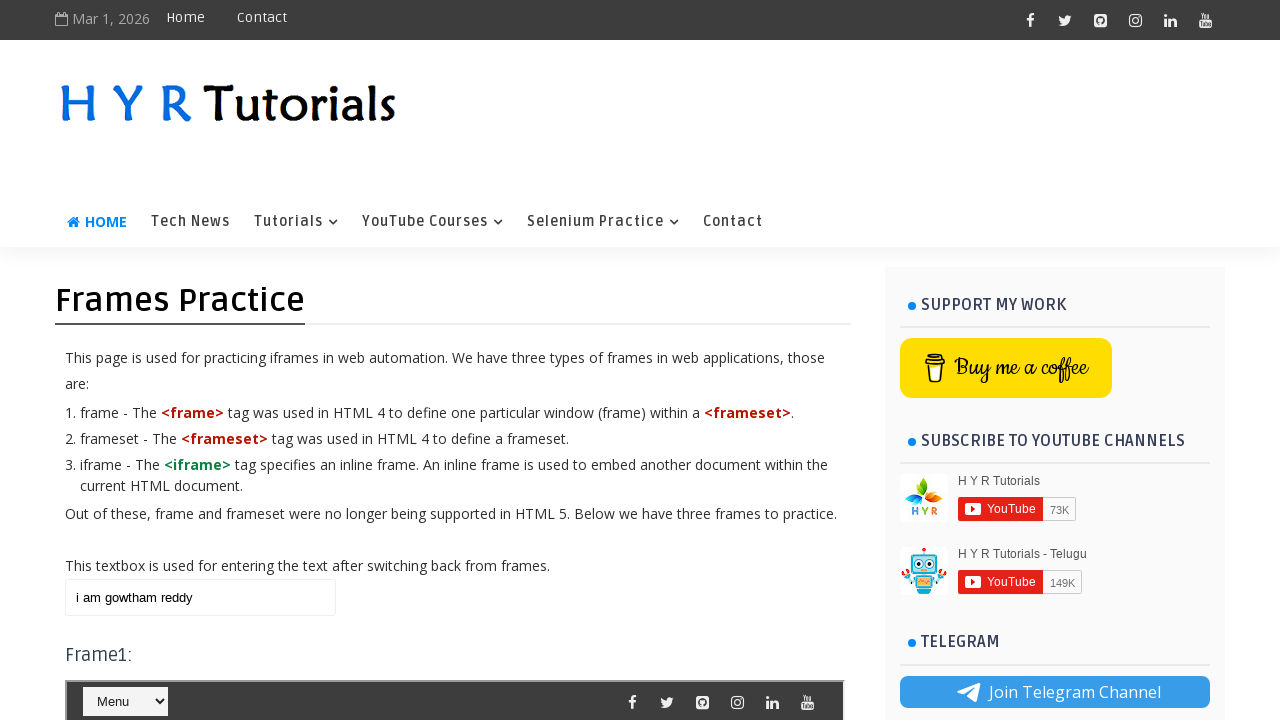

Filled email field in second iframe with 'gmr.mps@gmail.com' on iframe#frm2 >> internal:control=enter-frame >> input#email
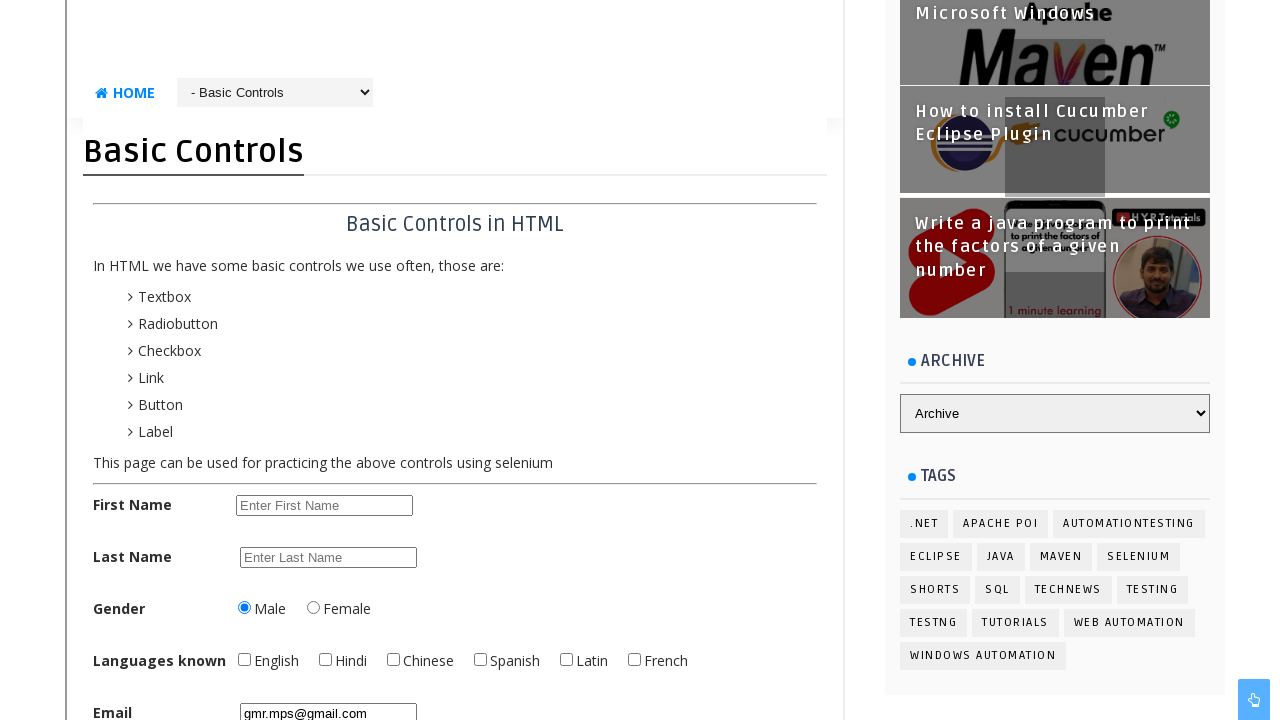

Located third iframe (frm3)
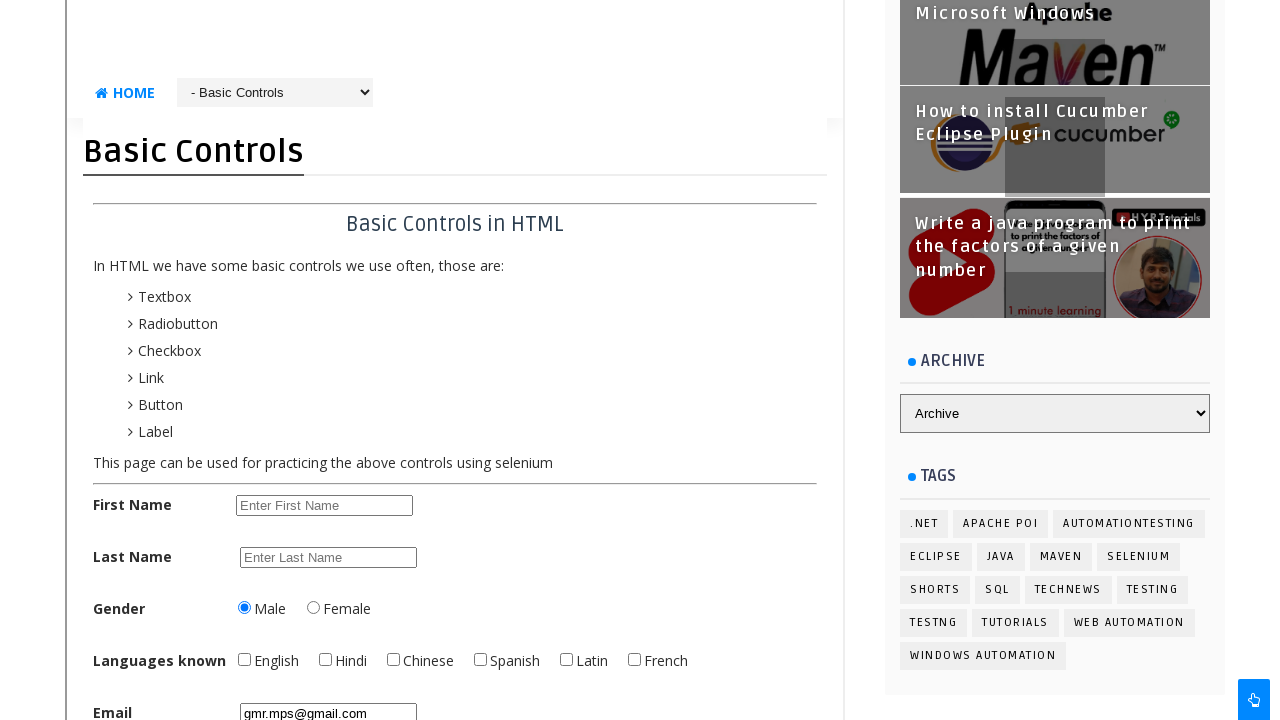

Filled name field in third iframe with 'i am a man' on iframe#frm3 >> internal:control=enter-frame >> input#name
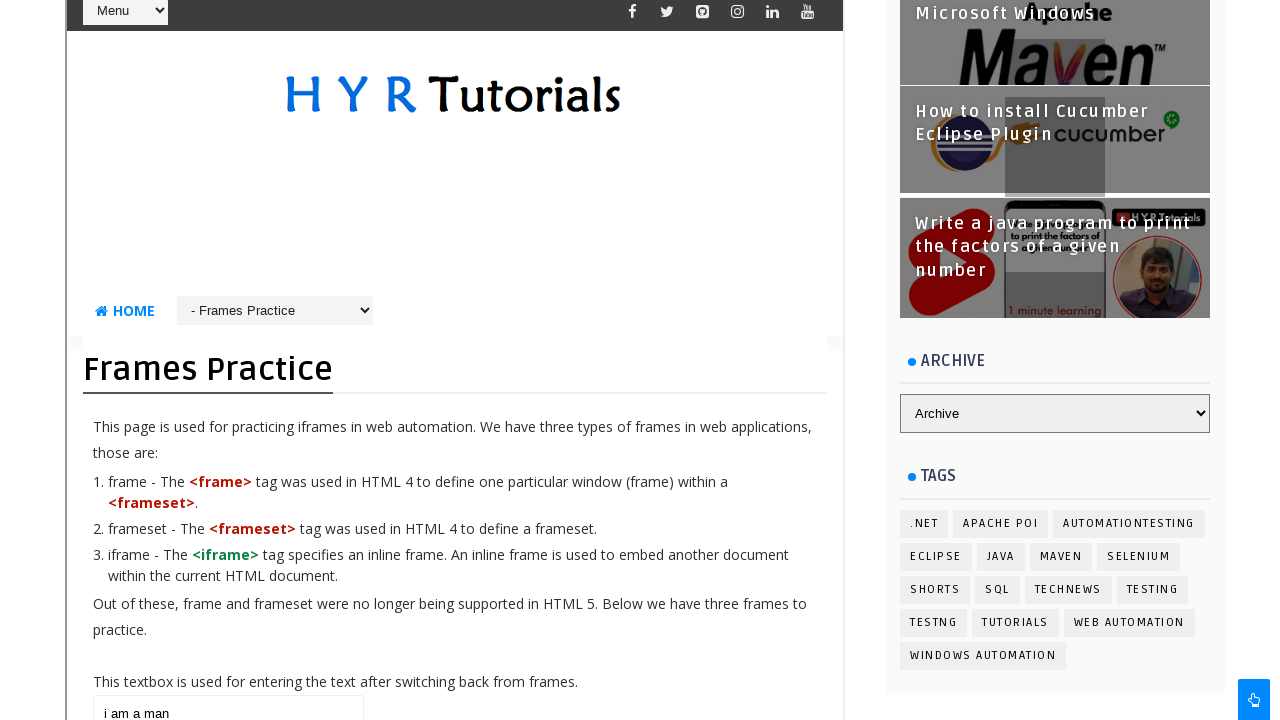

Located nested iframe (frm1) within third iframe
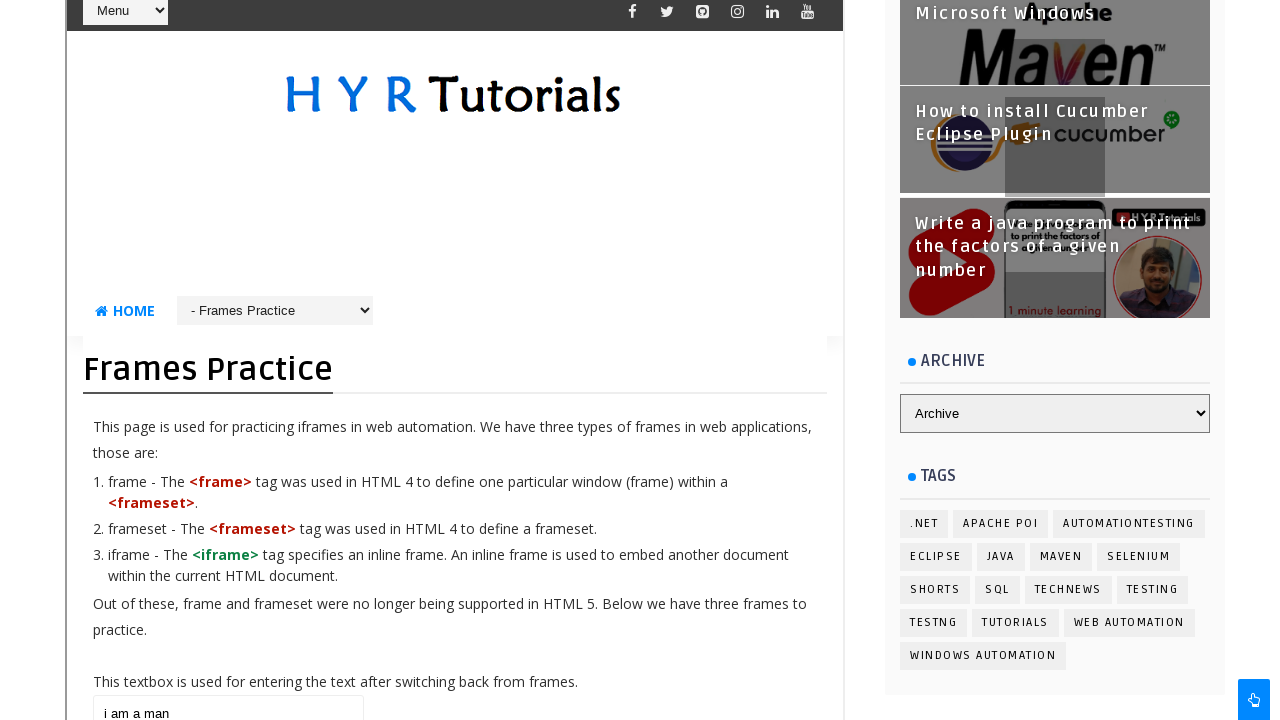

Clicked Instagram link in nested iframe at (474, 360) on iframe#frm3 >> internal:control=enter-frame >> iframe#frm1 >> internal:control=e
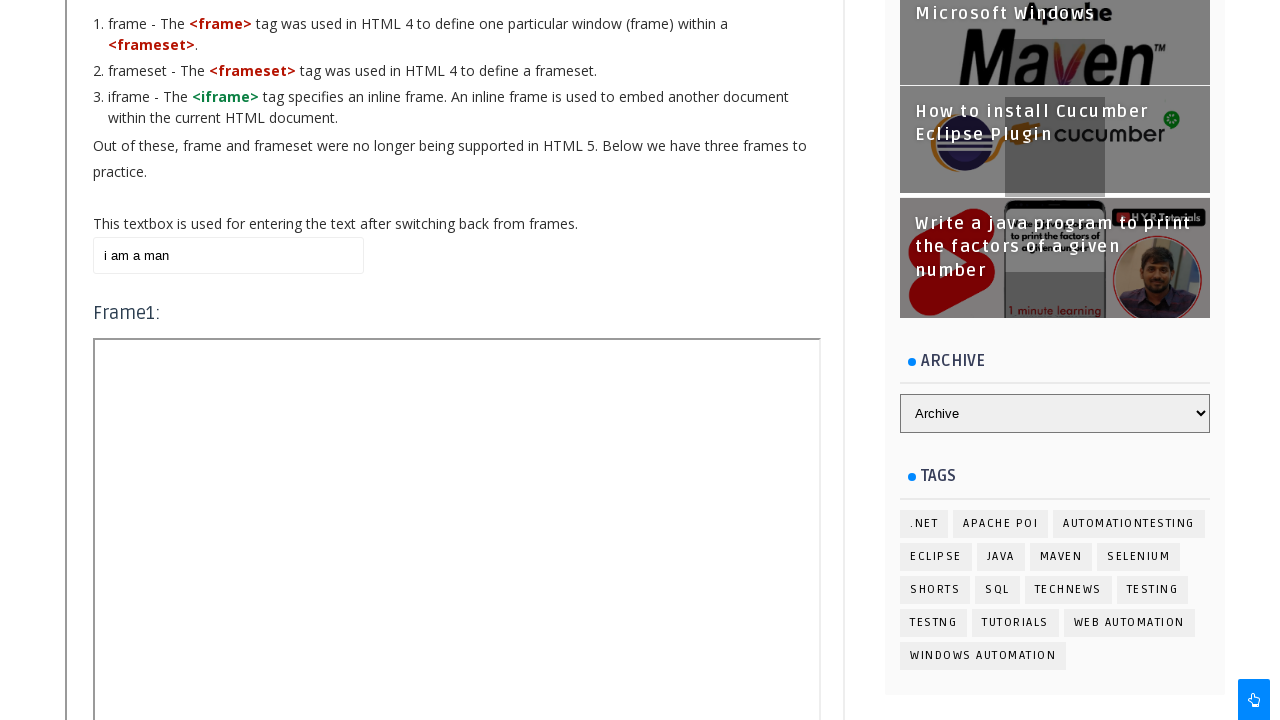

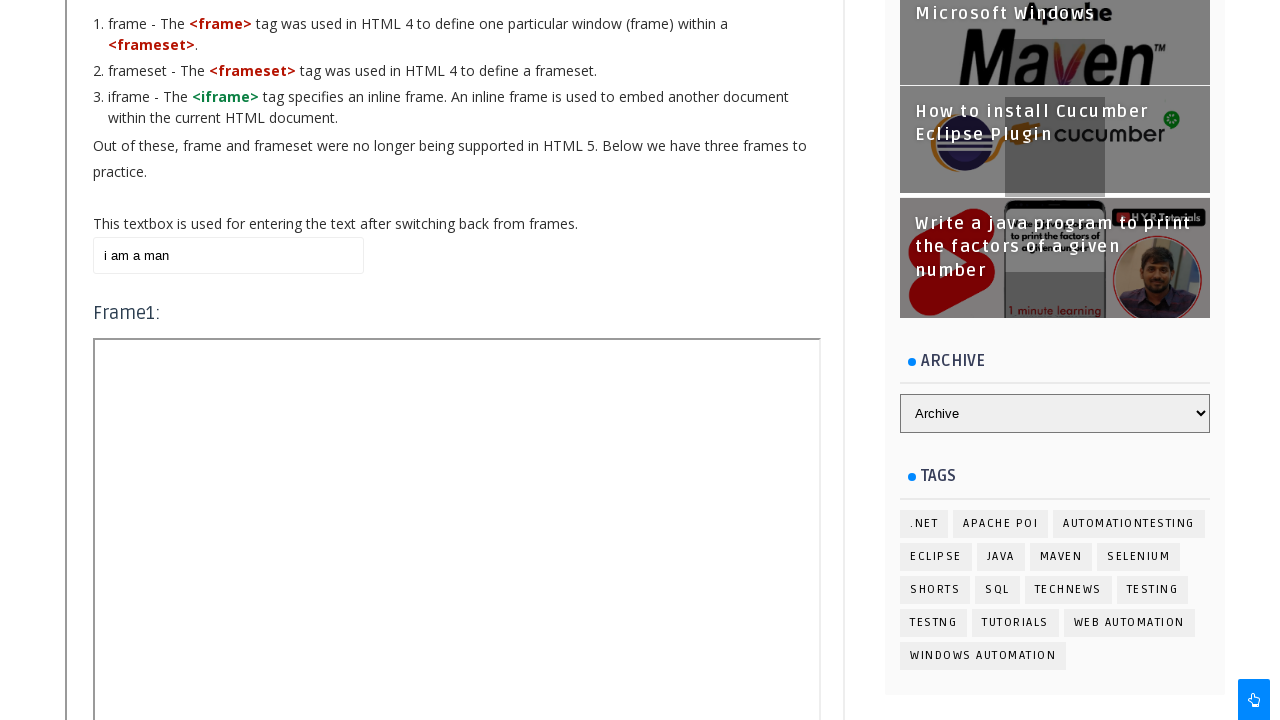